Tests that clicking the edit link changes the URL hash to #edit

Starting URL: https://the-internet.herokuapp.com/challenging_dom

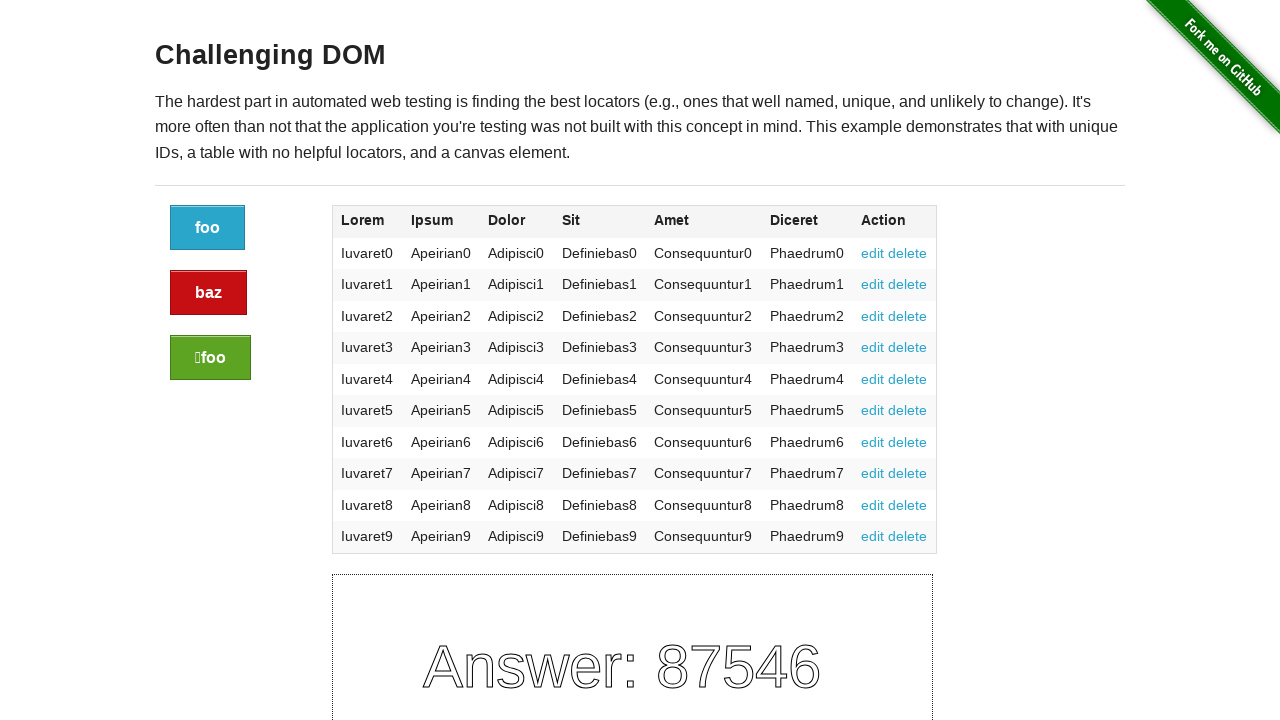

Clicked the first edit link in the table at (873, 253) on a:has-text('edit') >> nth=0
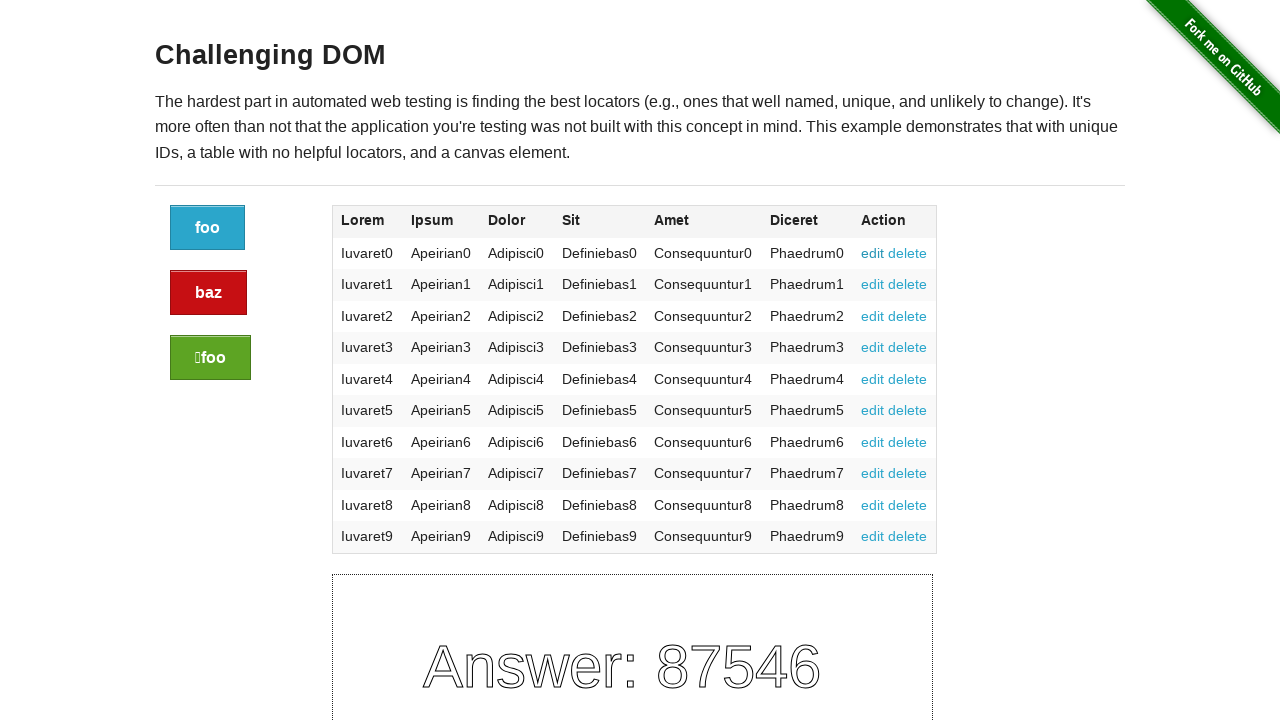

Verified URL changed to #edit hash
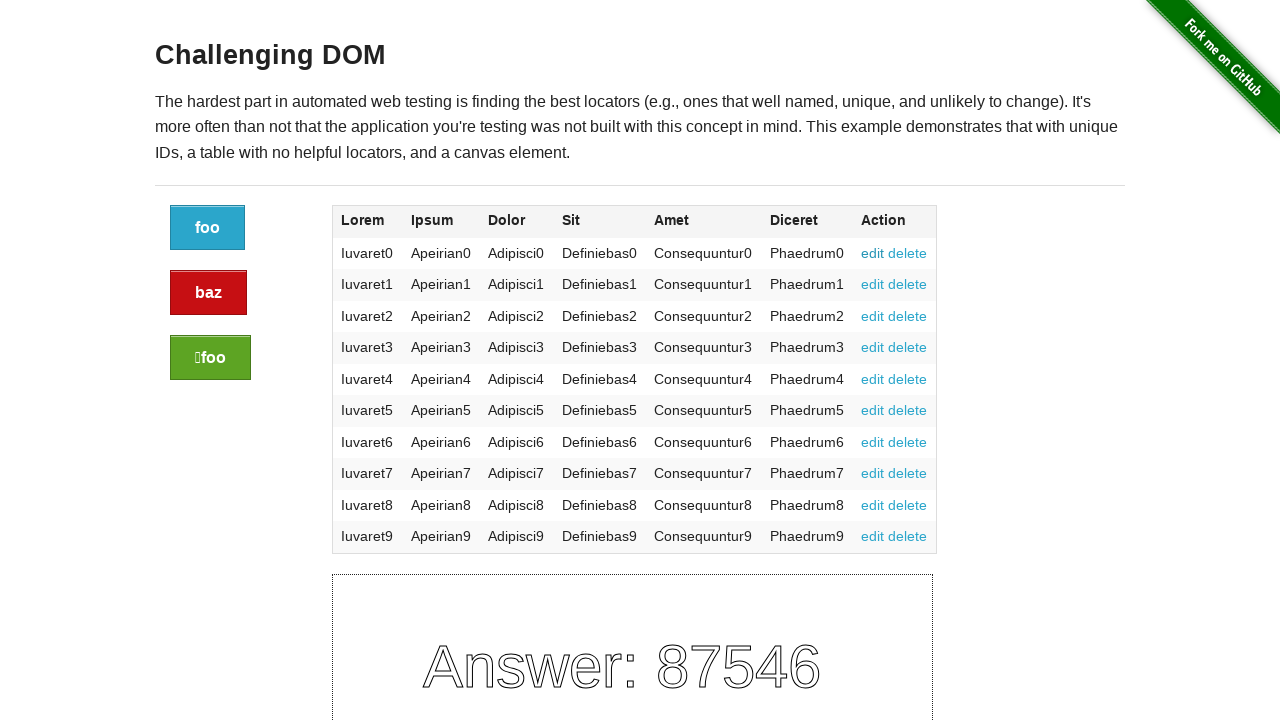

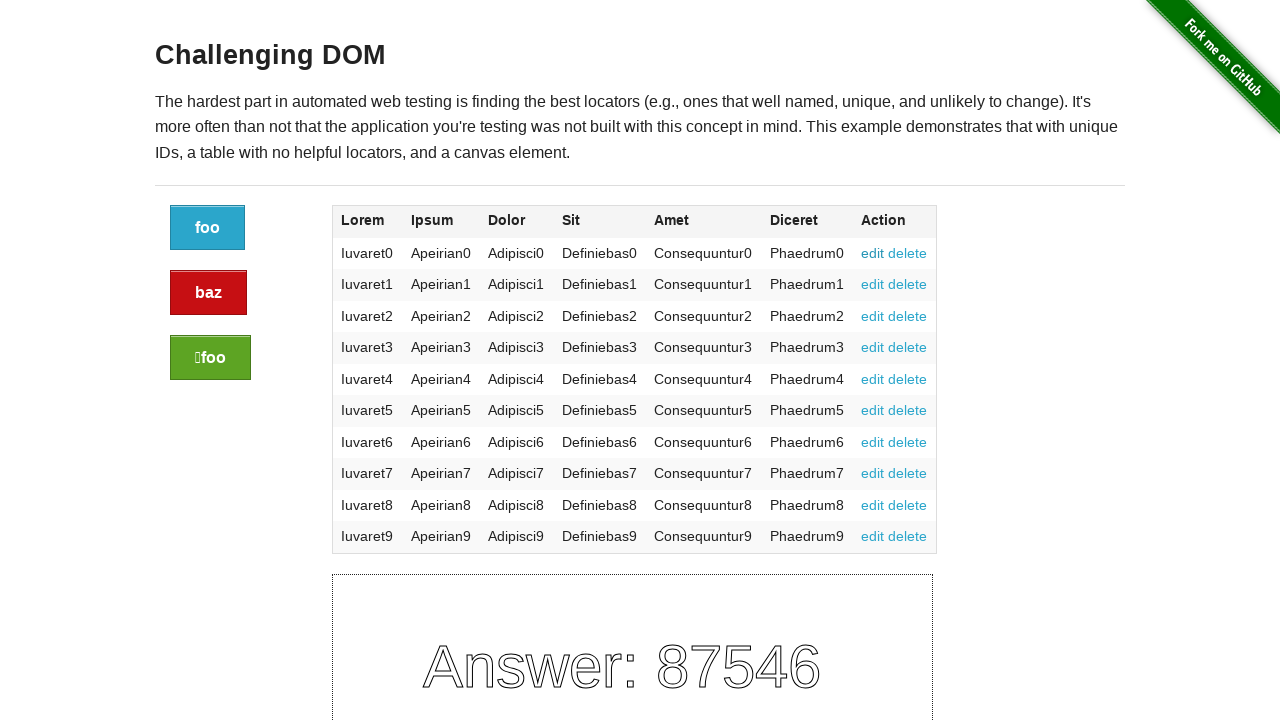